Tests prompt alert functionality by clicking a button to trigger a prompt alert, entering text into it, and accepting the alert

Starting URL: https://testautomationpractice.blogspot.com/

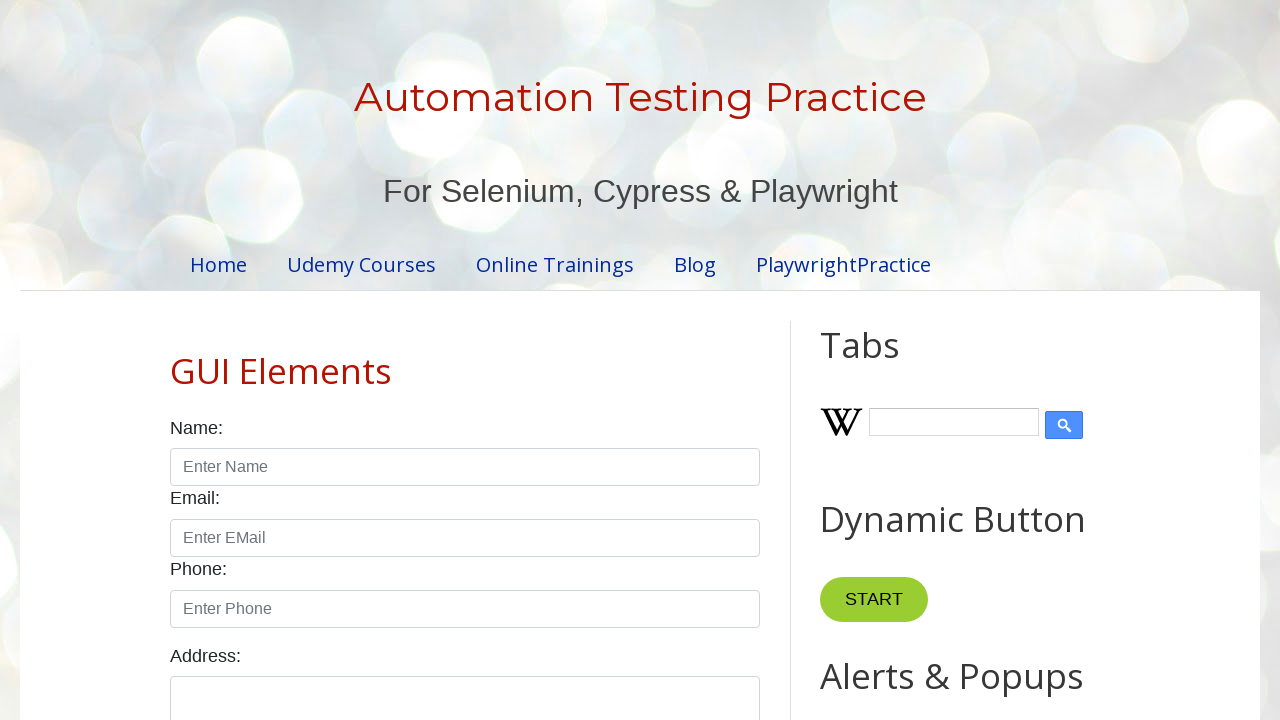

Clicked prompt alert button to trigger the dialog at (890, 360) on xpath=//button[@id='promptBtn']
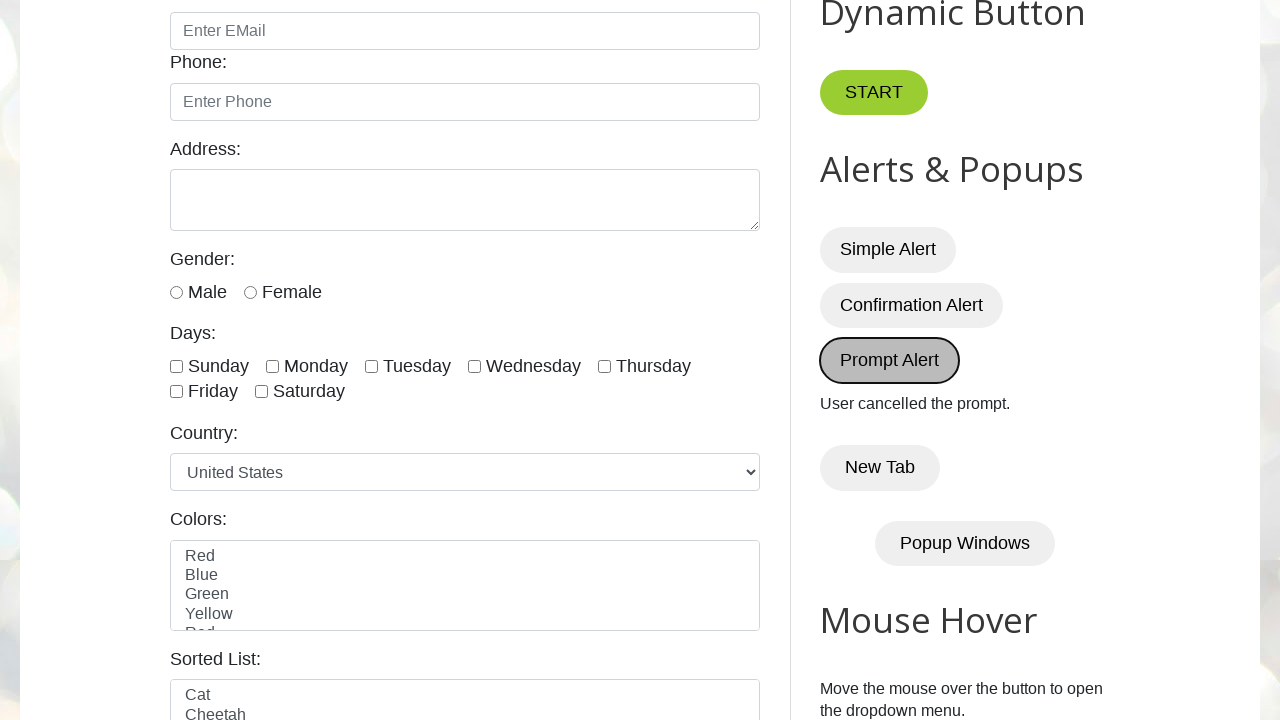

Set up dialog handler to accept prompt with text 'Aman Attri'
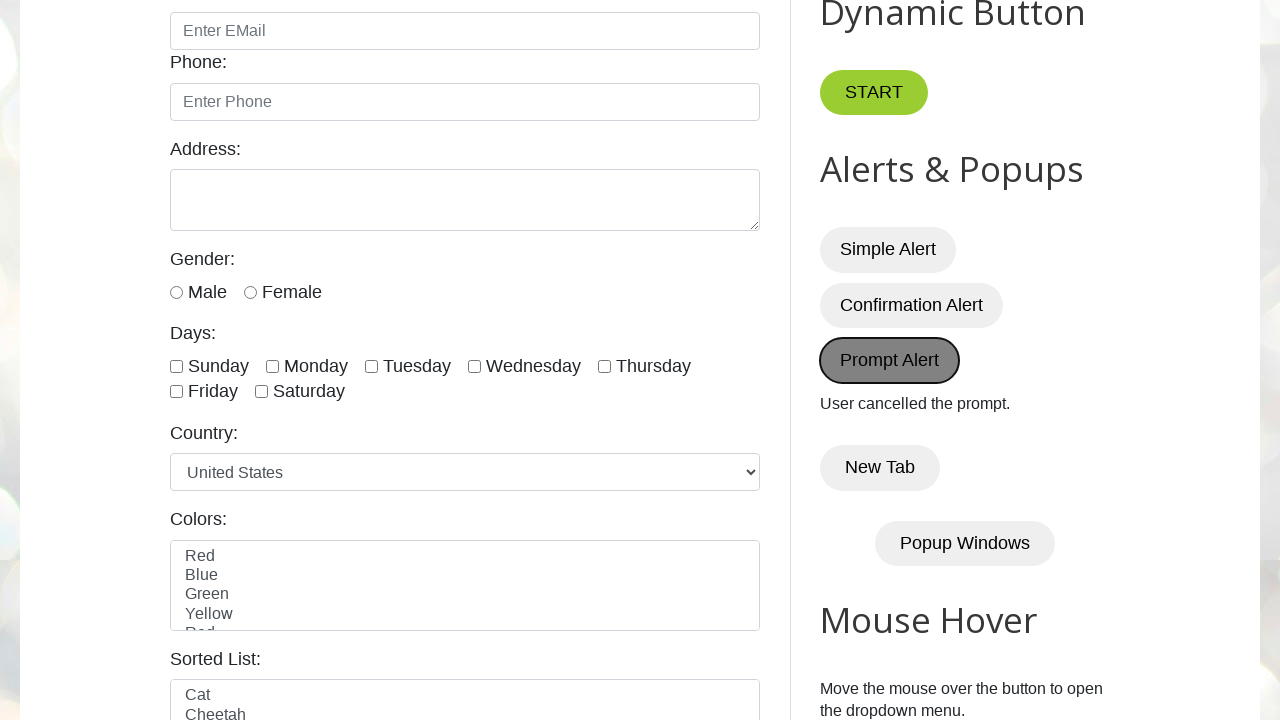

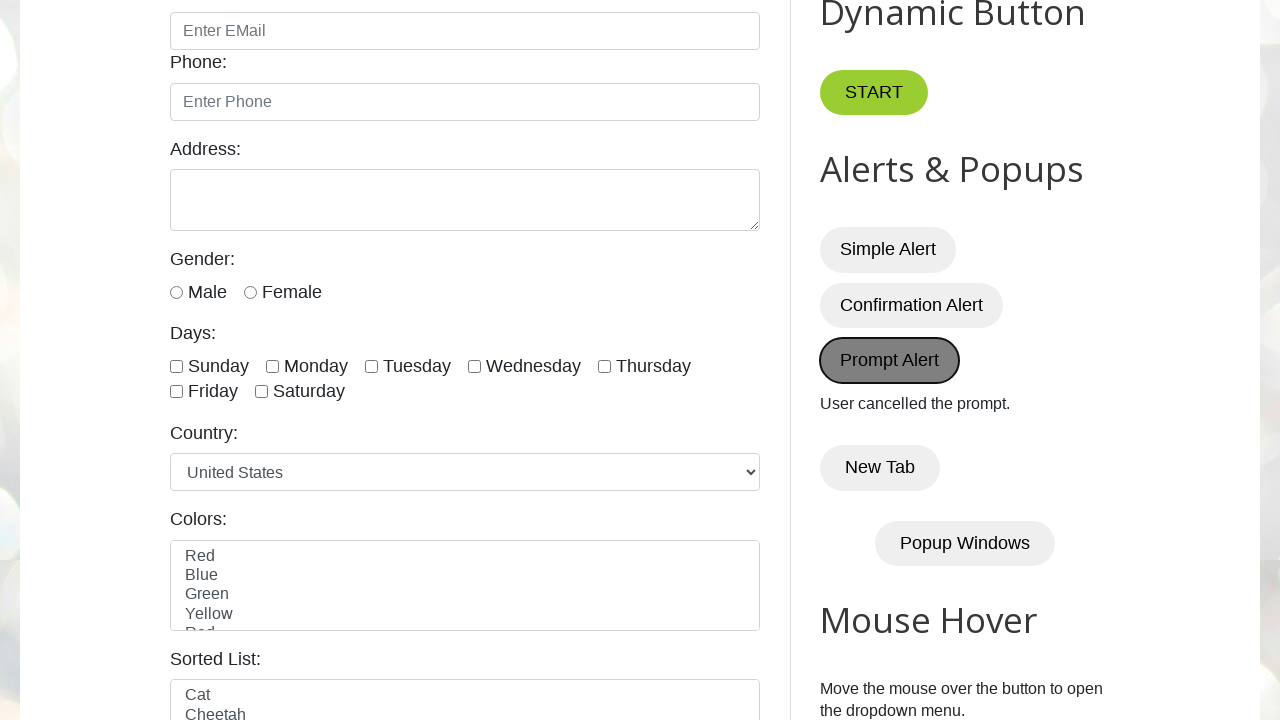